Navigates to the cine-books.com website and waits for the page to load. The original test was incomplete with an empty element selector.

Starting URL: https://cine-books.com

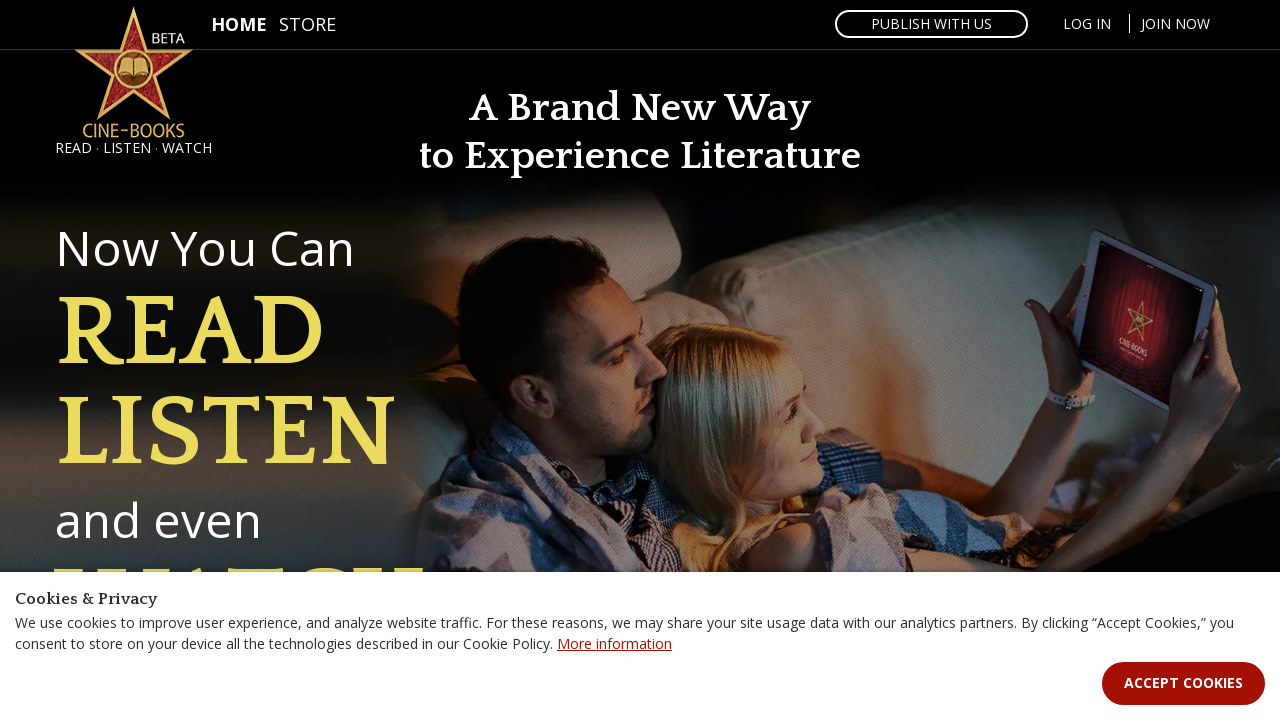

Navigated to https://cine-books.com
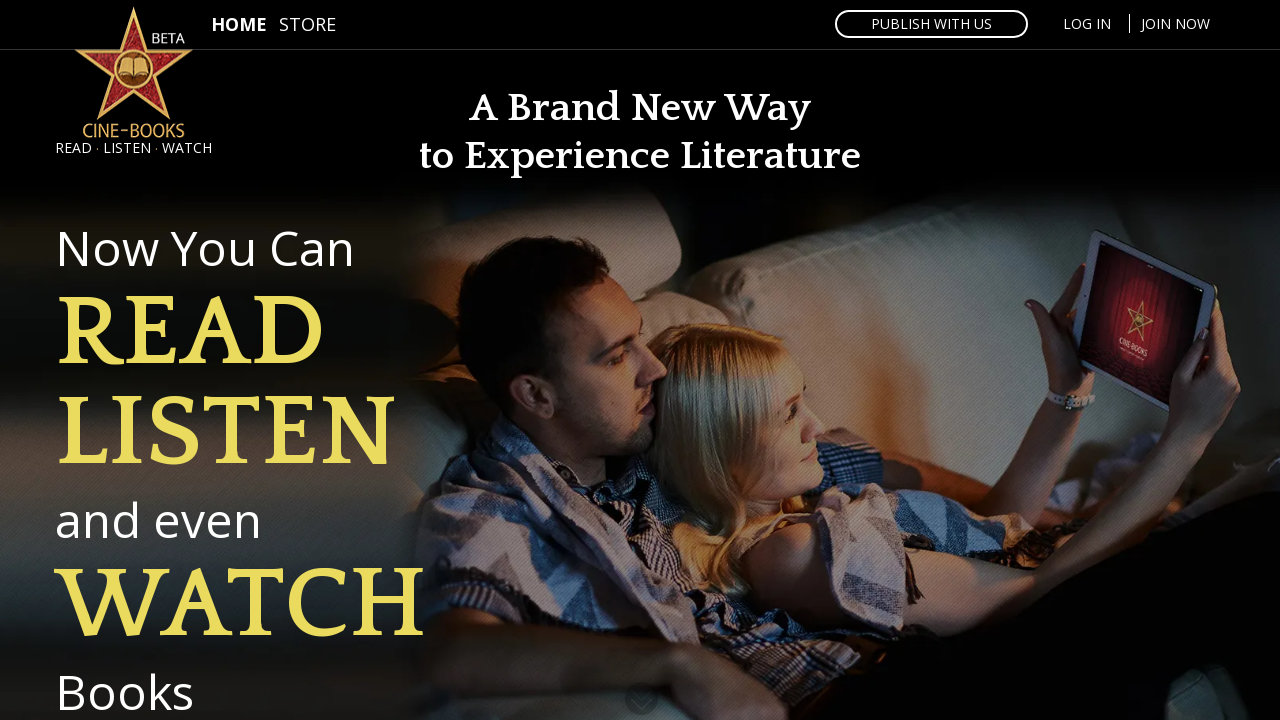

Page DOM content loaded
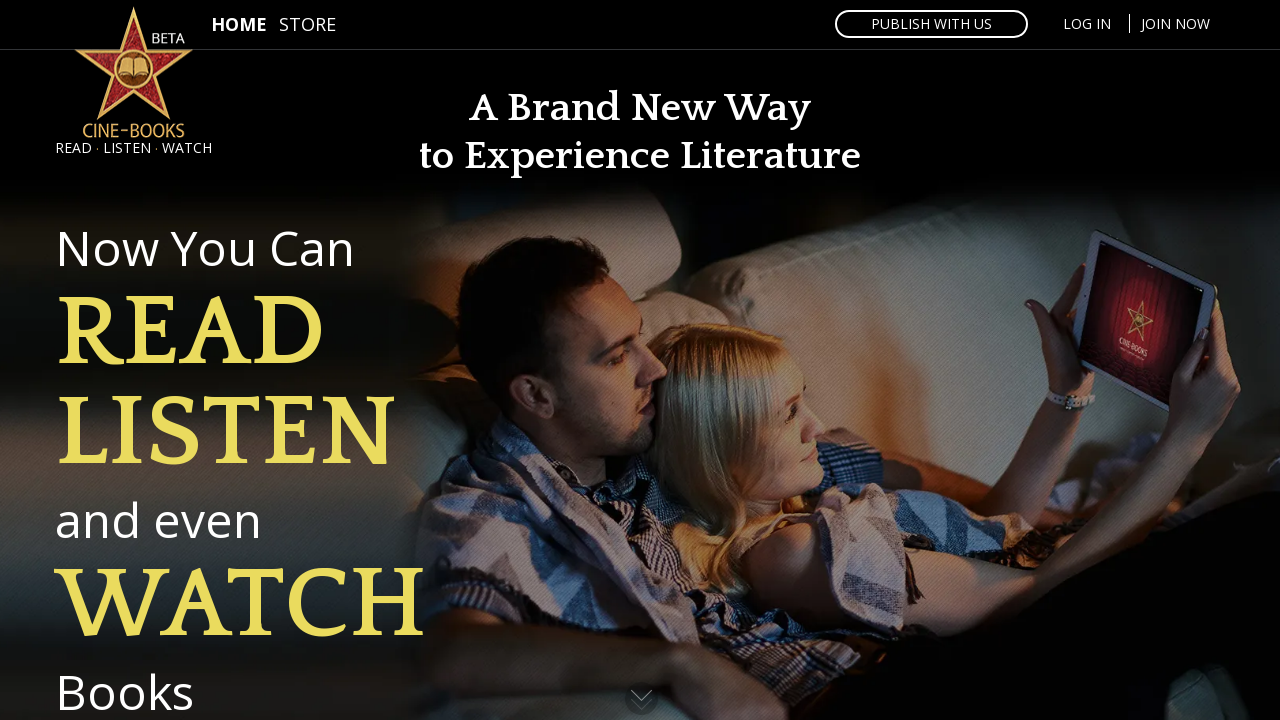

Body element is visible - page fully loaded
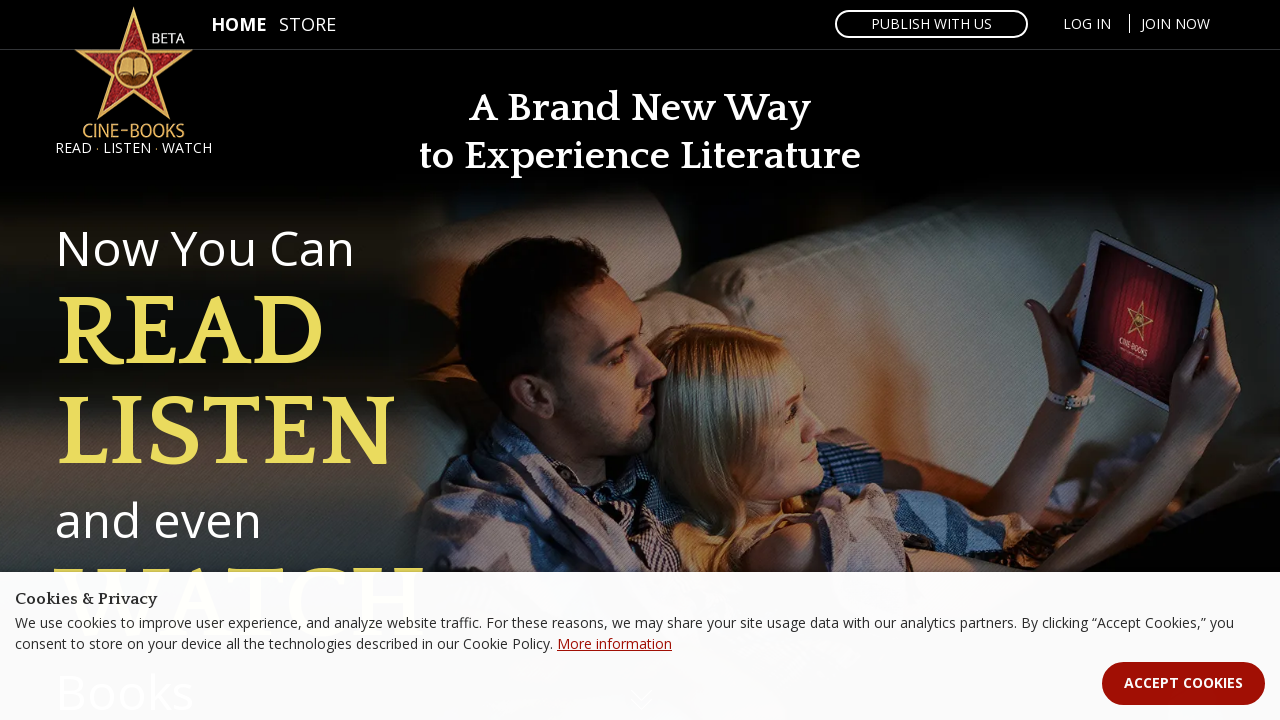

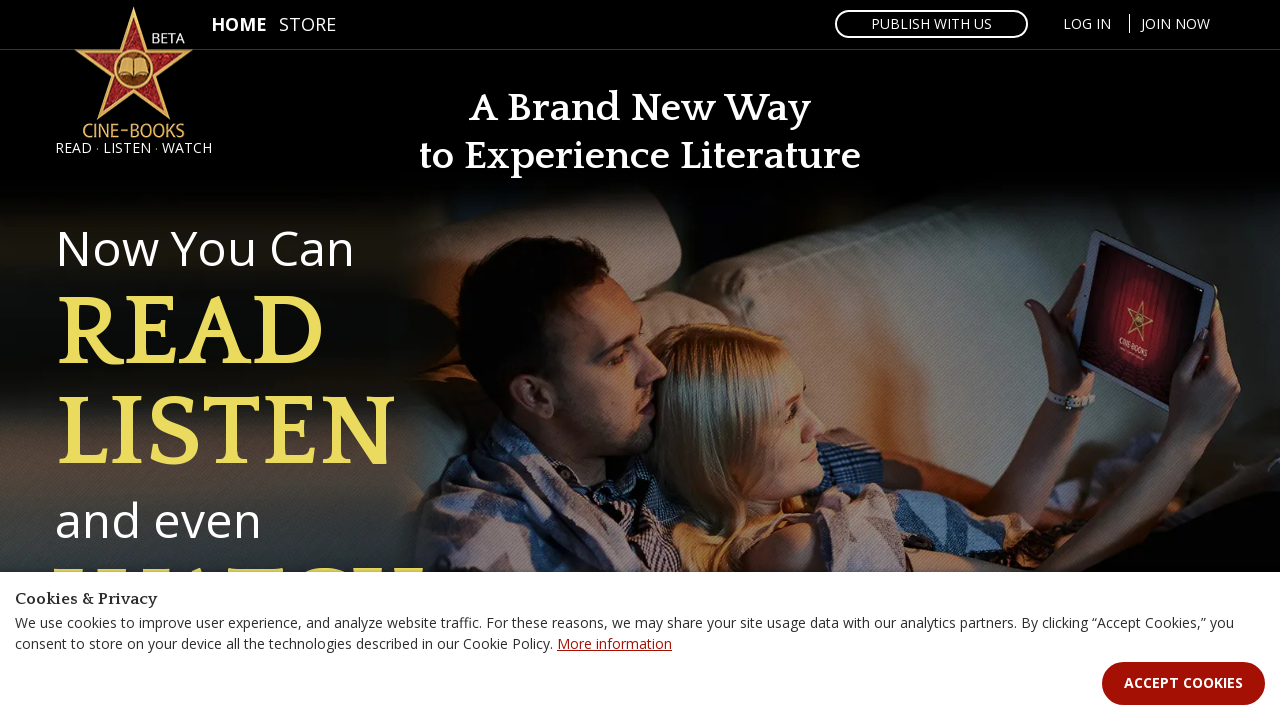